Selects all checkboxes for entries matching a specified gender (male or female) in a table

Starting URL: https://vins-udemy.s3.amazonaws.com/java/html/java8-stream-table.html

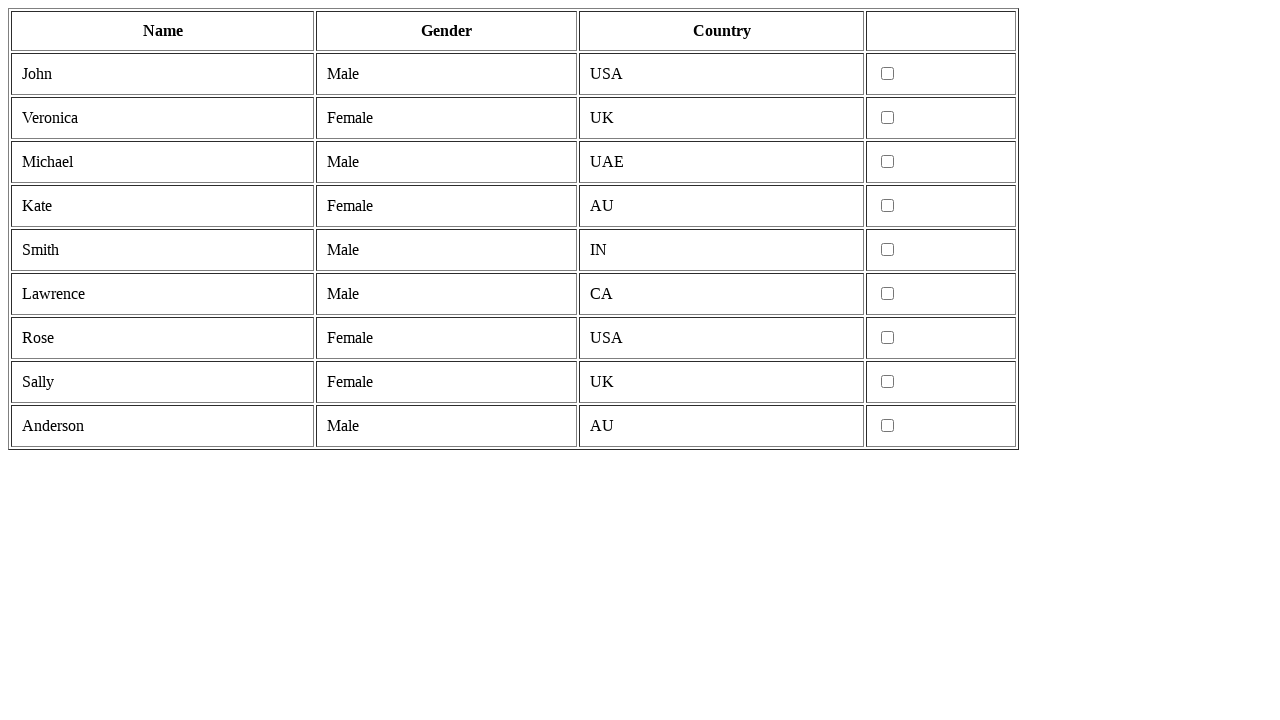

Navigated to Java 8 Stream Table test page
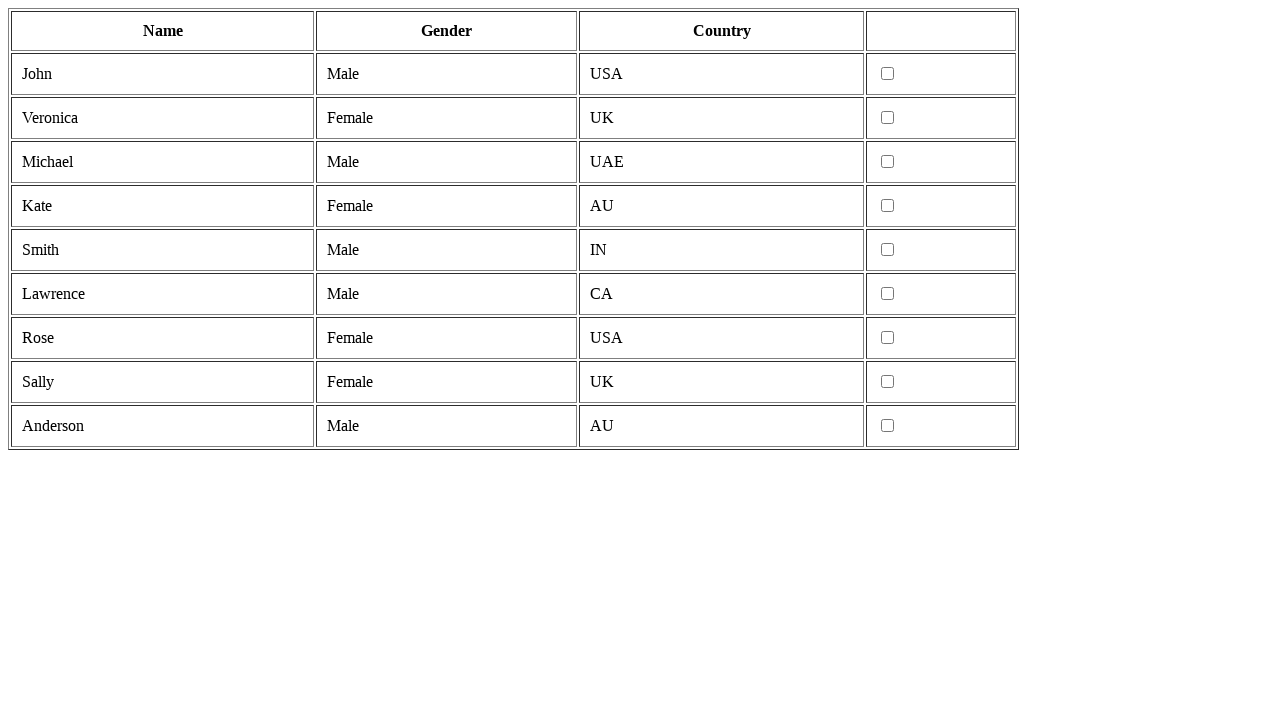

Retrieved all table rows excluding header
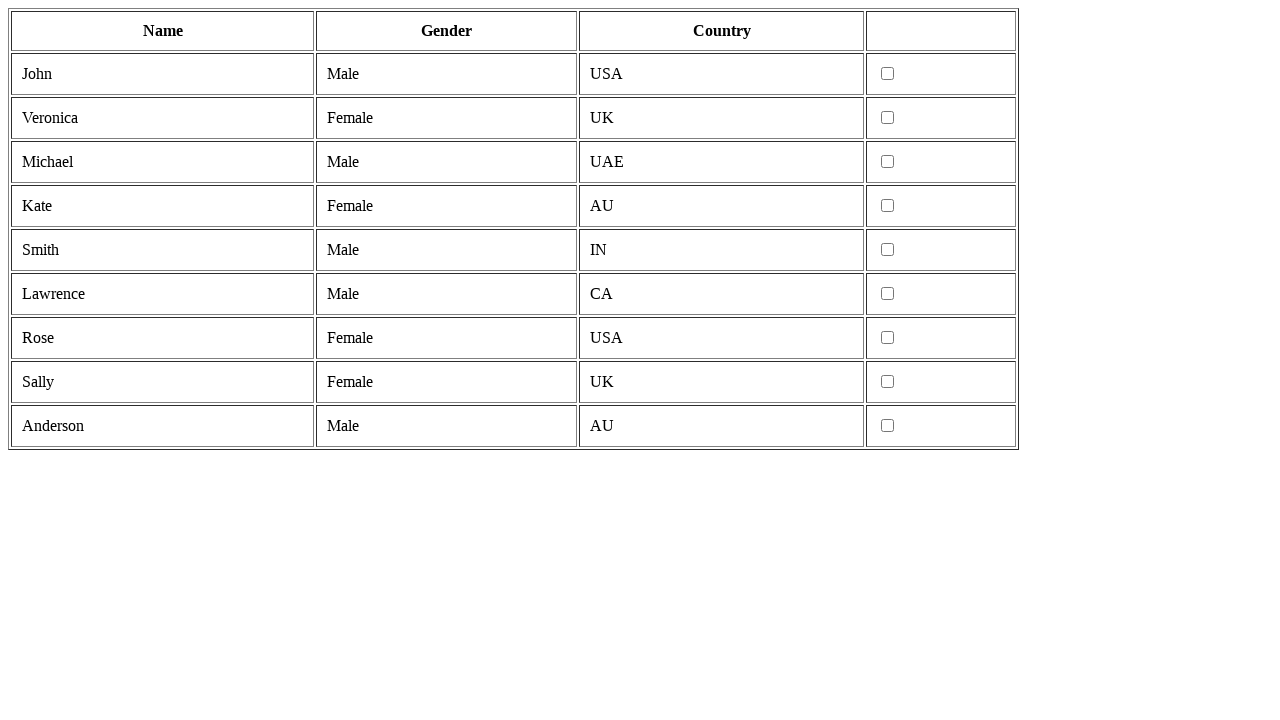

Retrieved cells from current table row
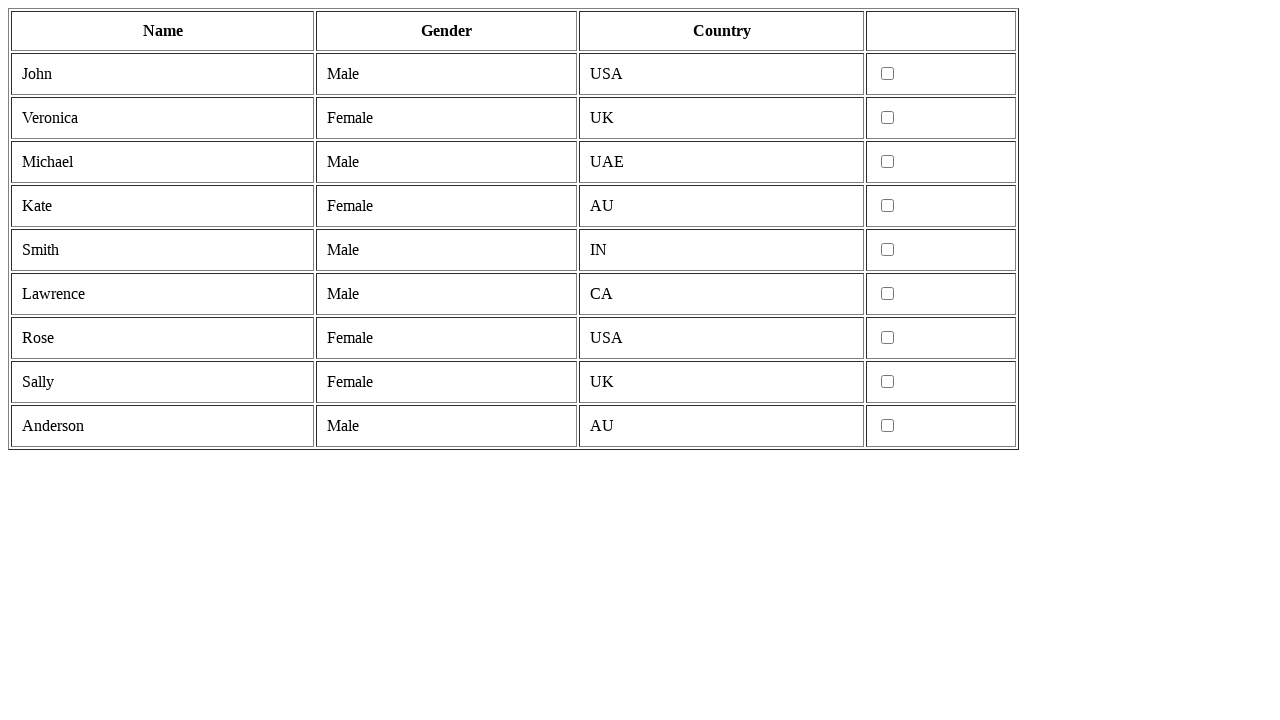

Found row with gender 'male', extracting checkbox
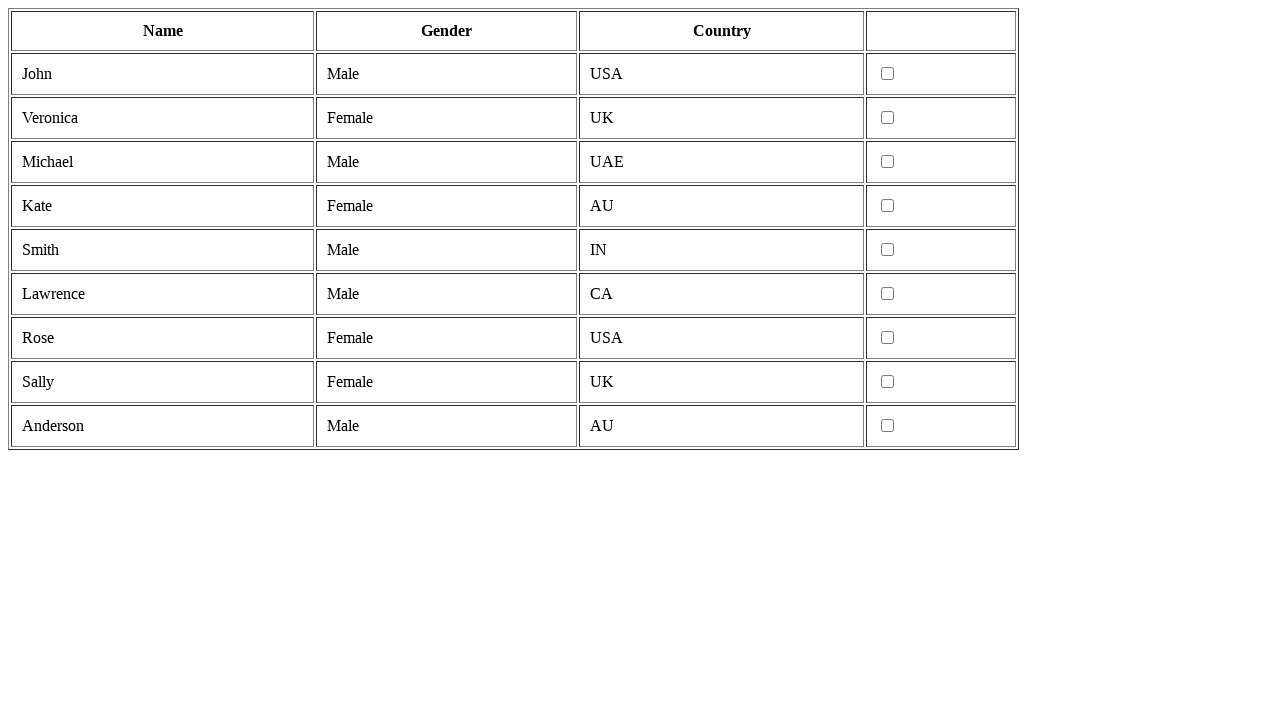

Located checkbox for male entry
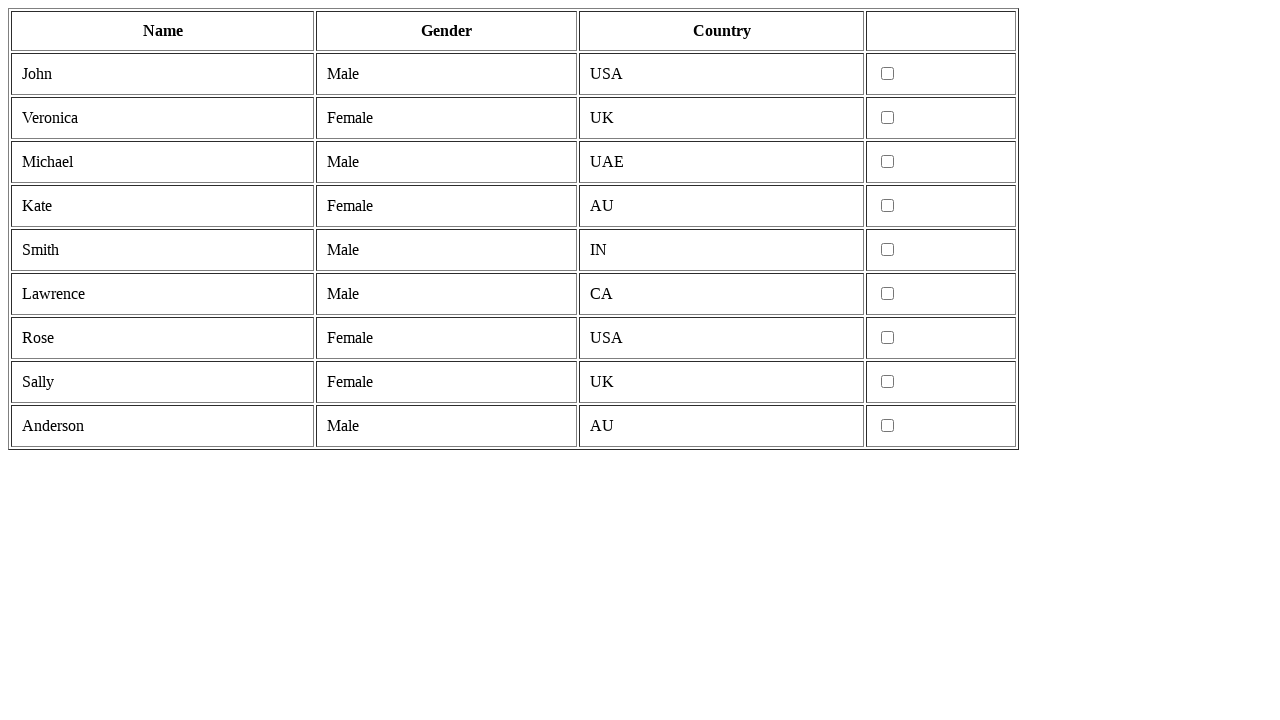

Clicked checkbox for male entry at (888, 74) on tr >> nth=1 >> td >> nth=3 >> input
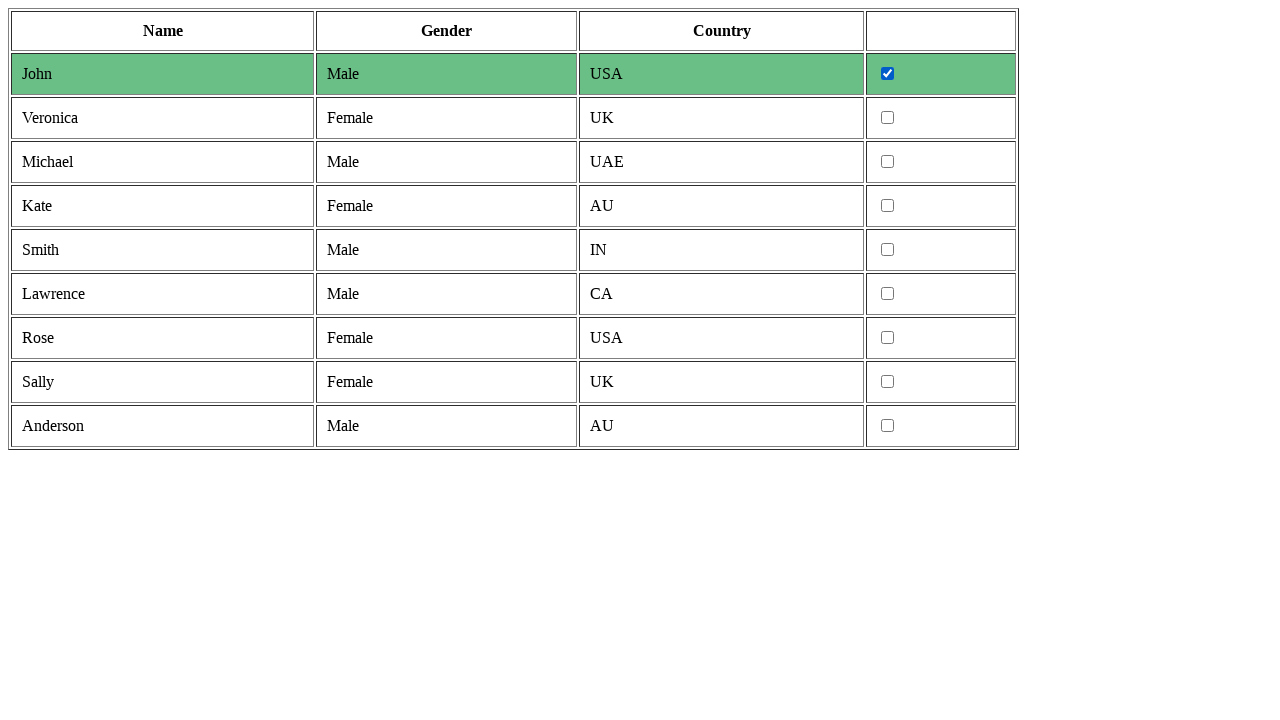

Retrieved cells from current table row
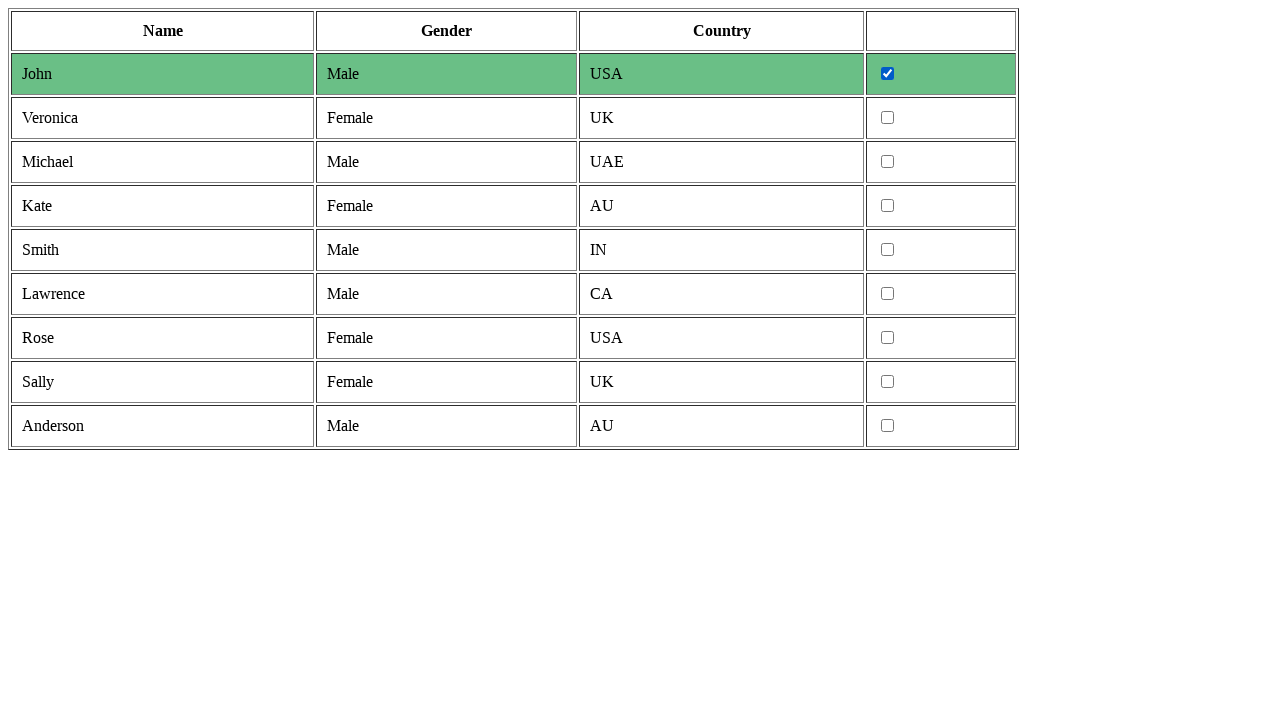

Retrieved cells from current table row
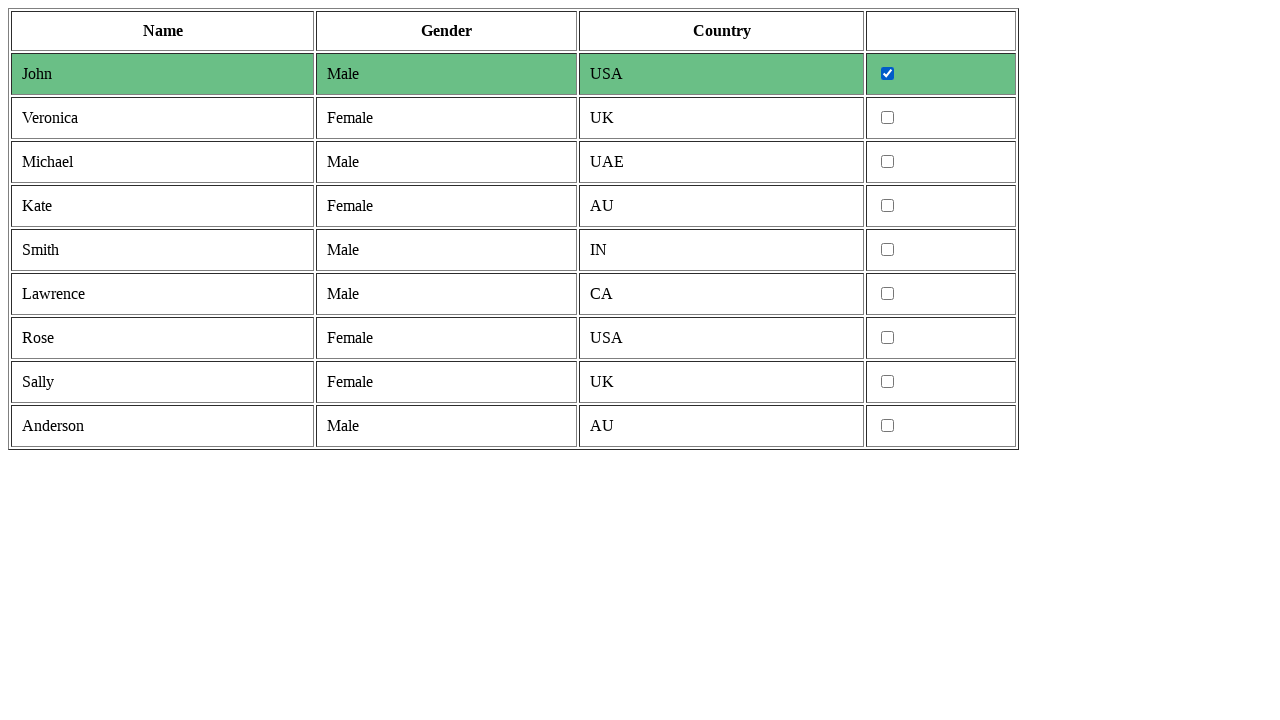

Found row with gender 'male', extracting checkbox
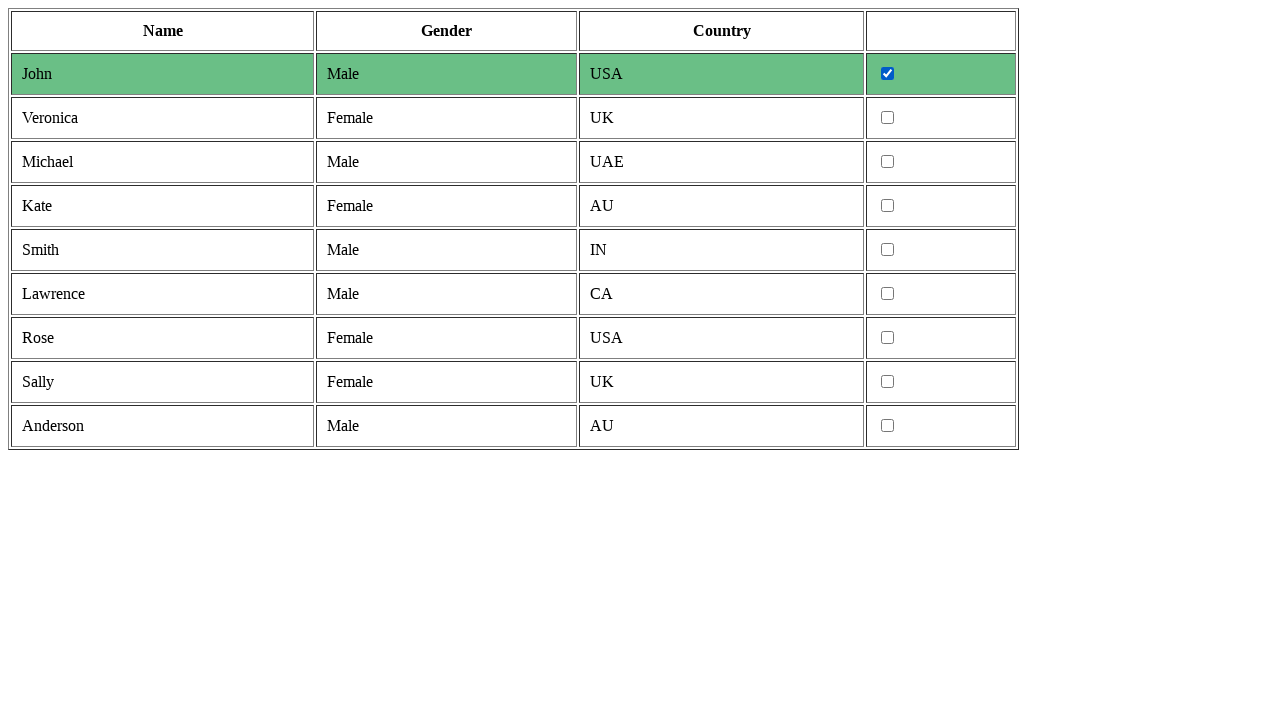

Located checkbox for male entry
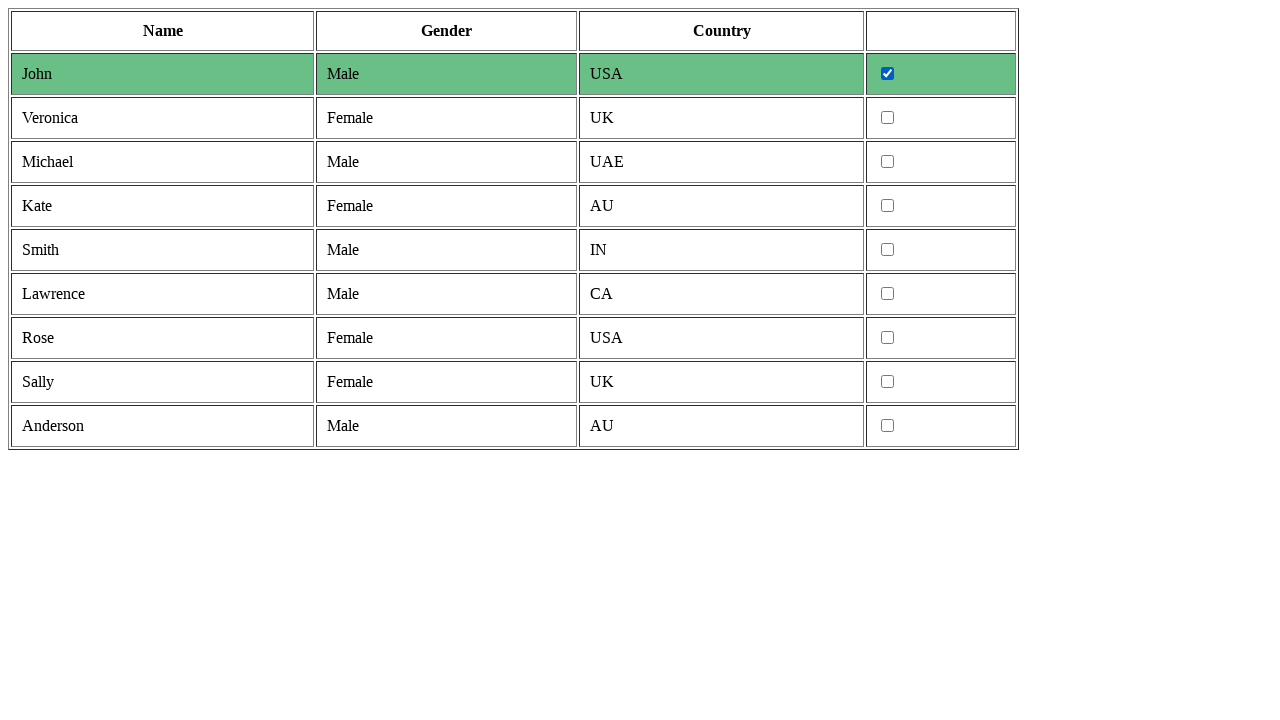

Clicked checkbox for male entry at (888, 162) on tr >> nth=3 >> td >> nth=3 >> input
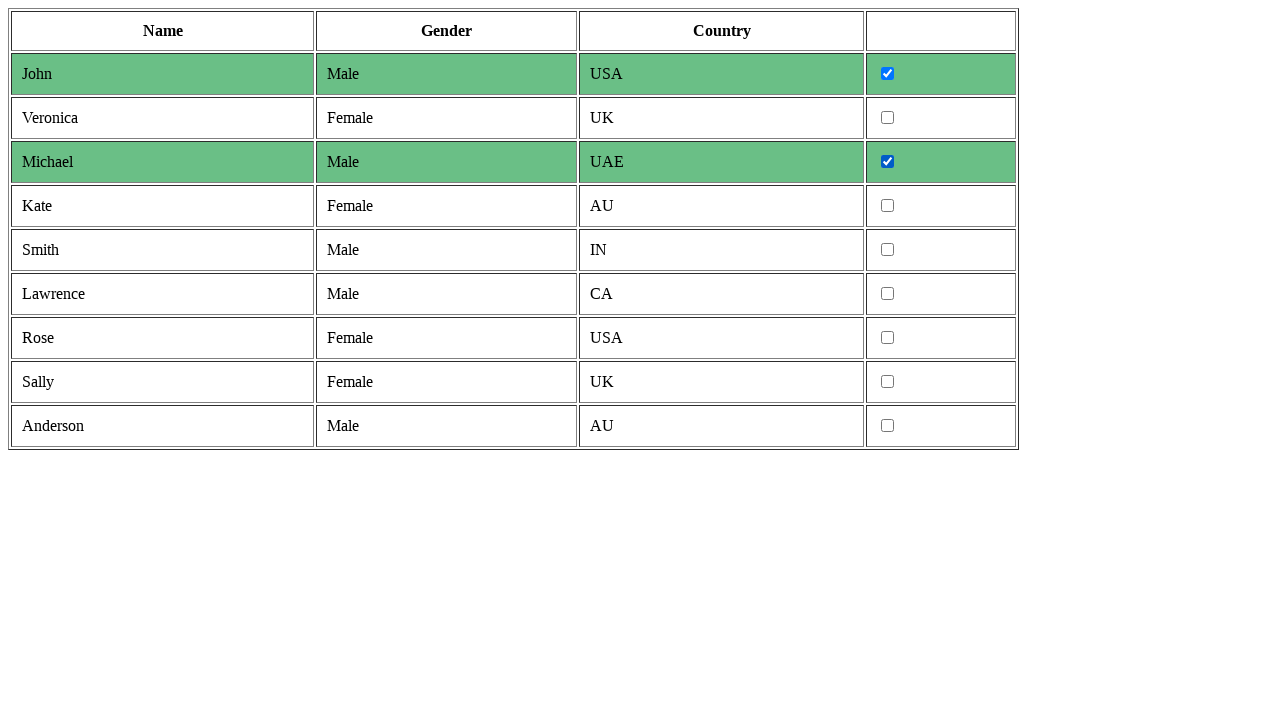

Retrieved cells from current table row
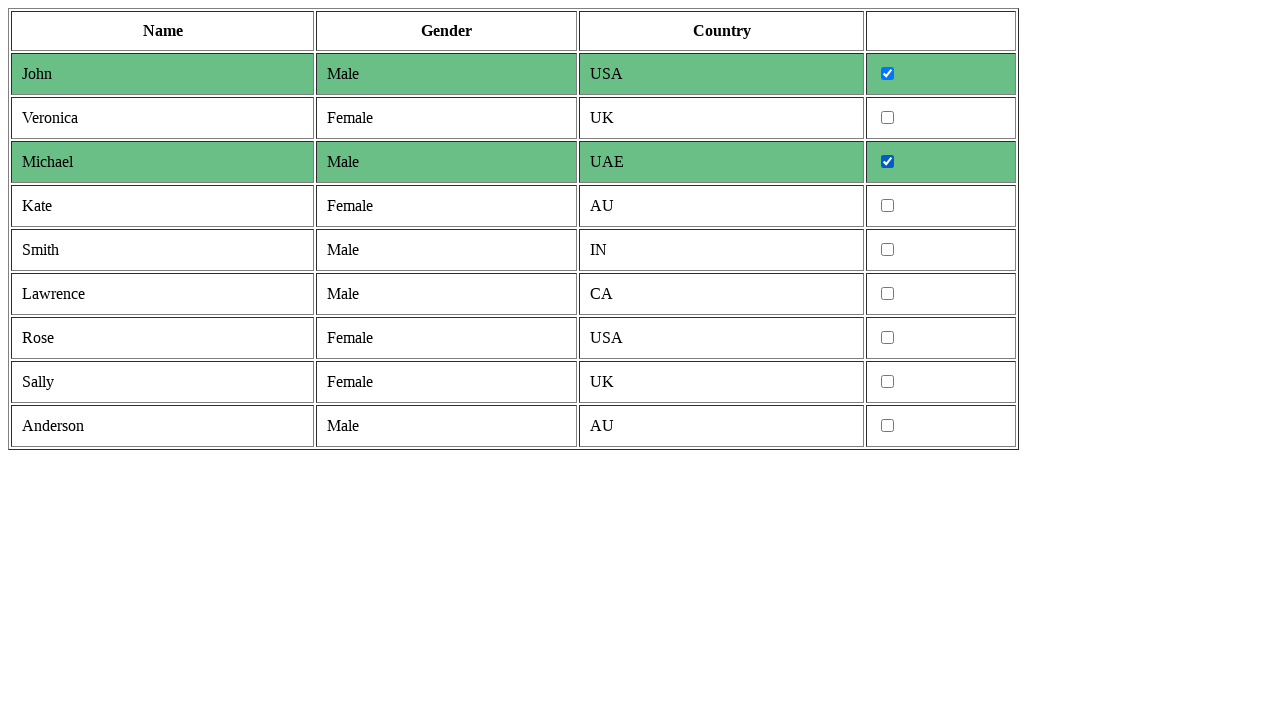

Retrieved cells from current table row
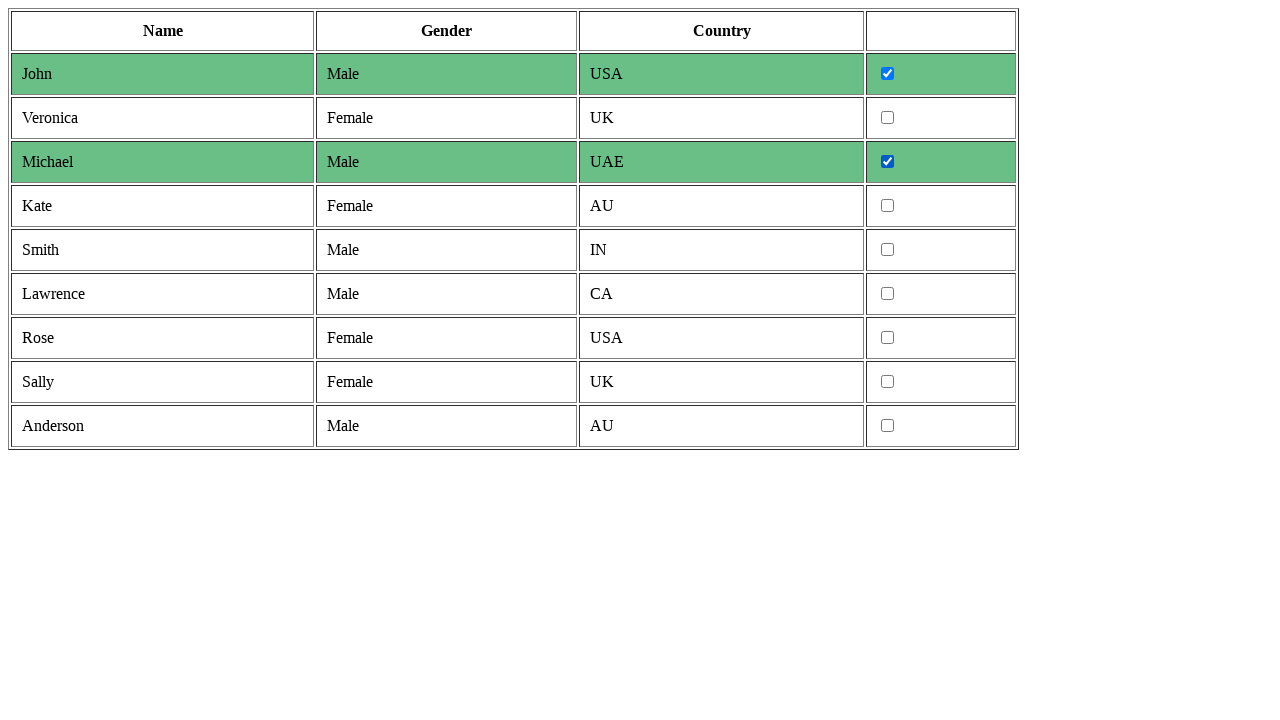

Found row with gender 'male', extracting checkbox
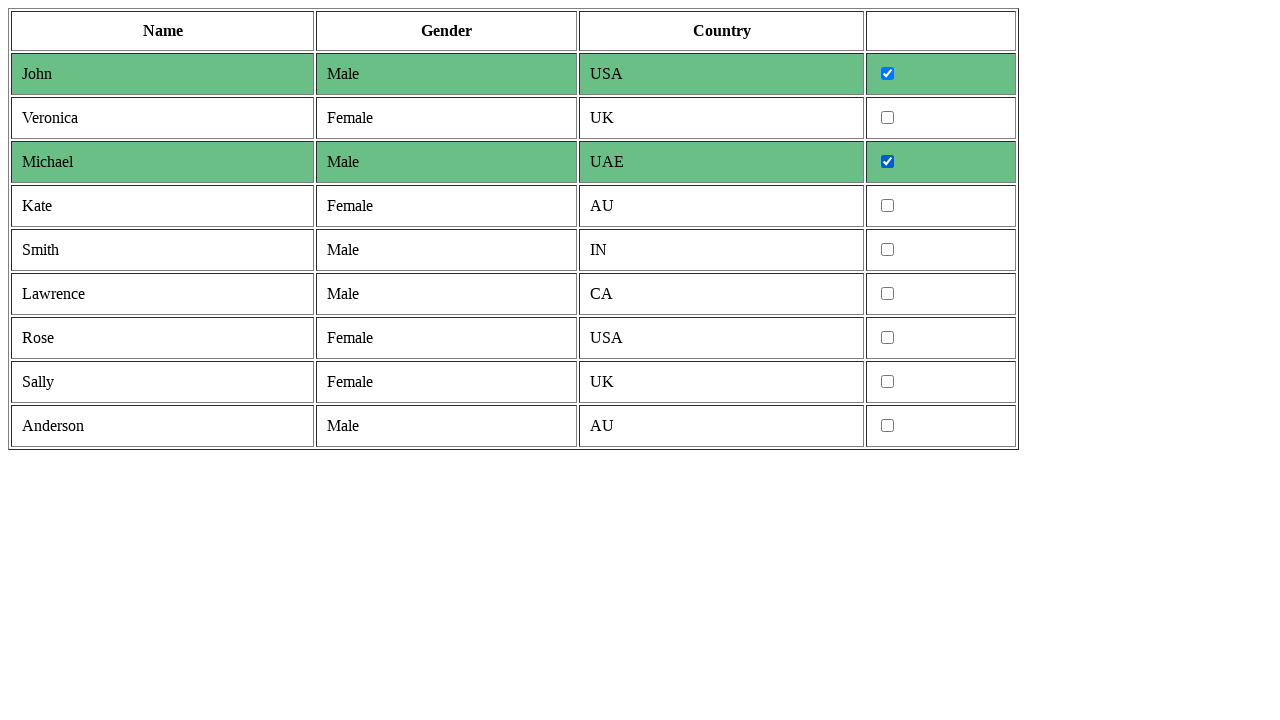

Located checkbox for male entry
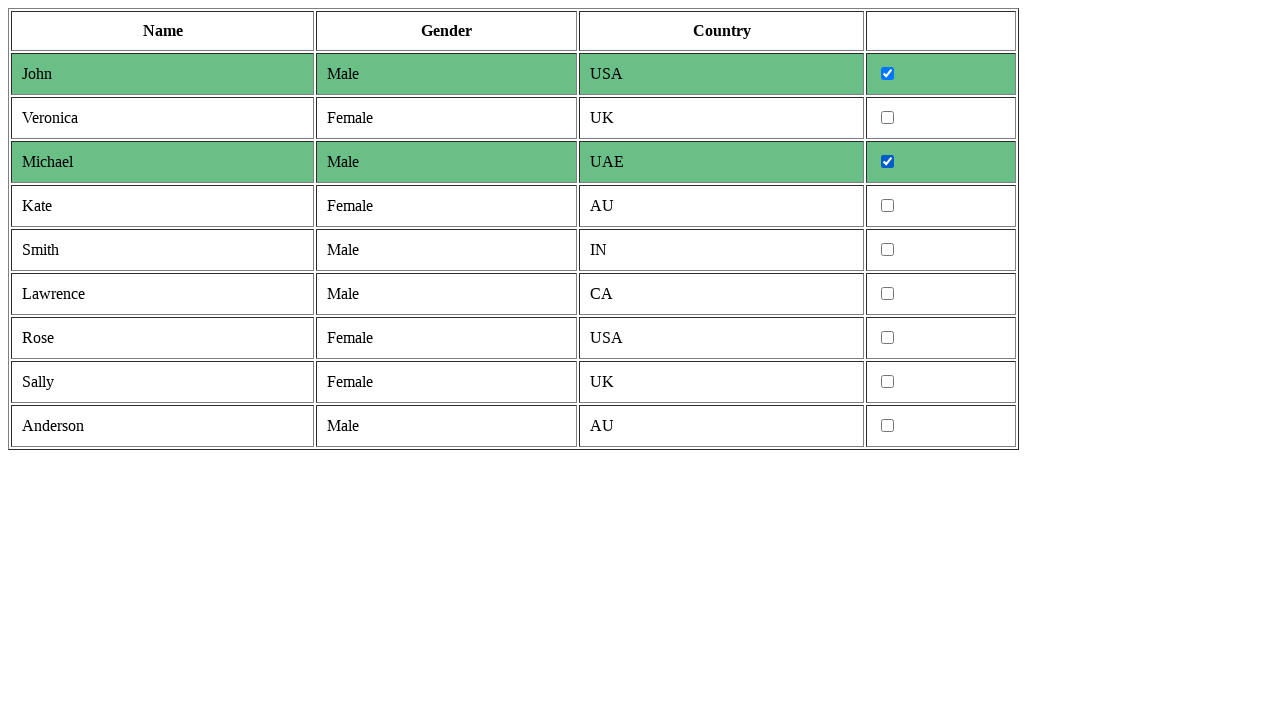

Clicked checkbox for male entry at (888, 250) on tr >> nth=5 >> td >> nth=3 >> input
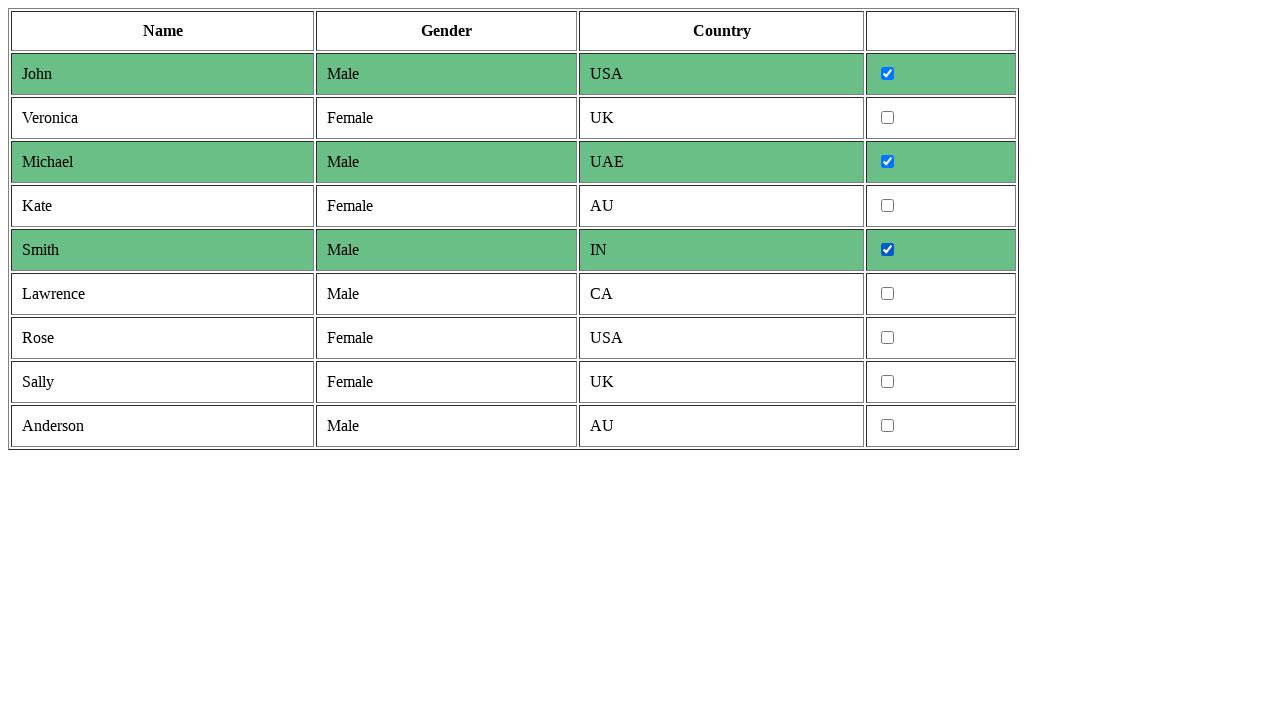

Retrieved cells from current table row
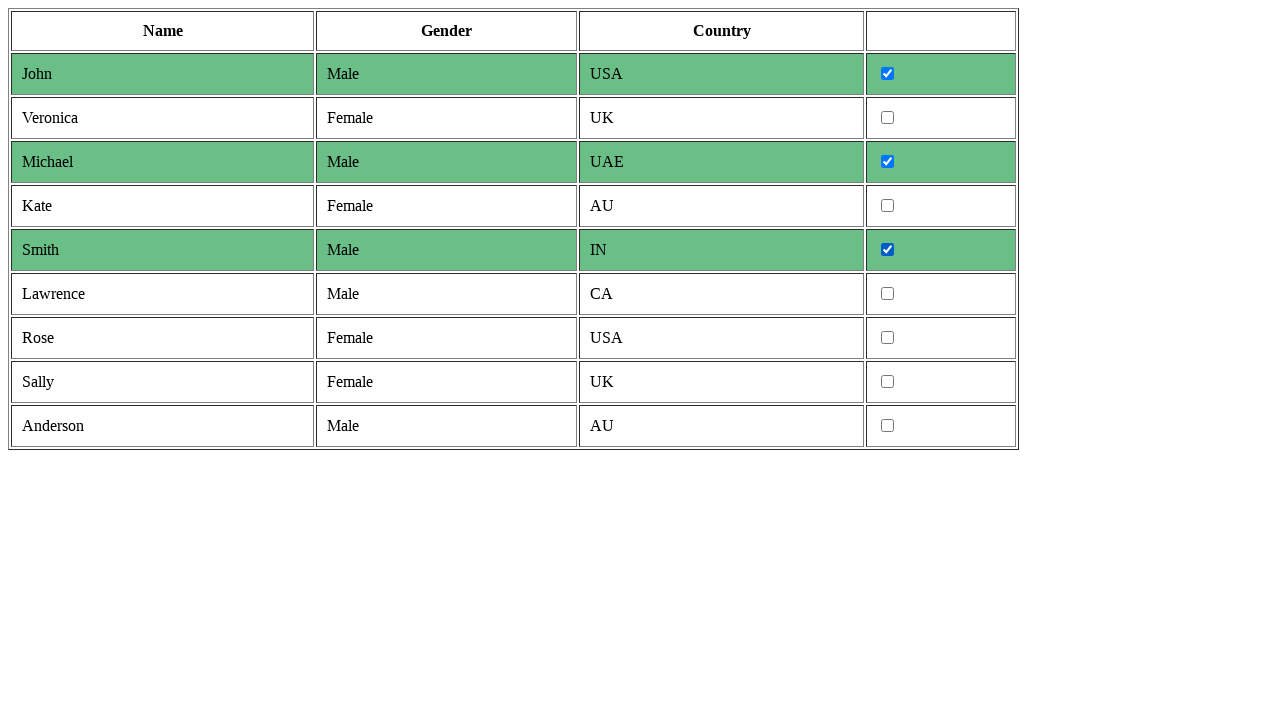

Found row with gender 'male', extracting checkbox
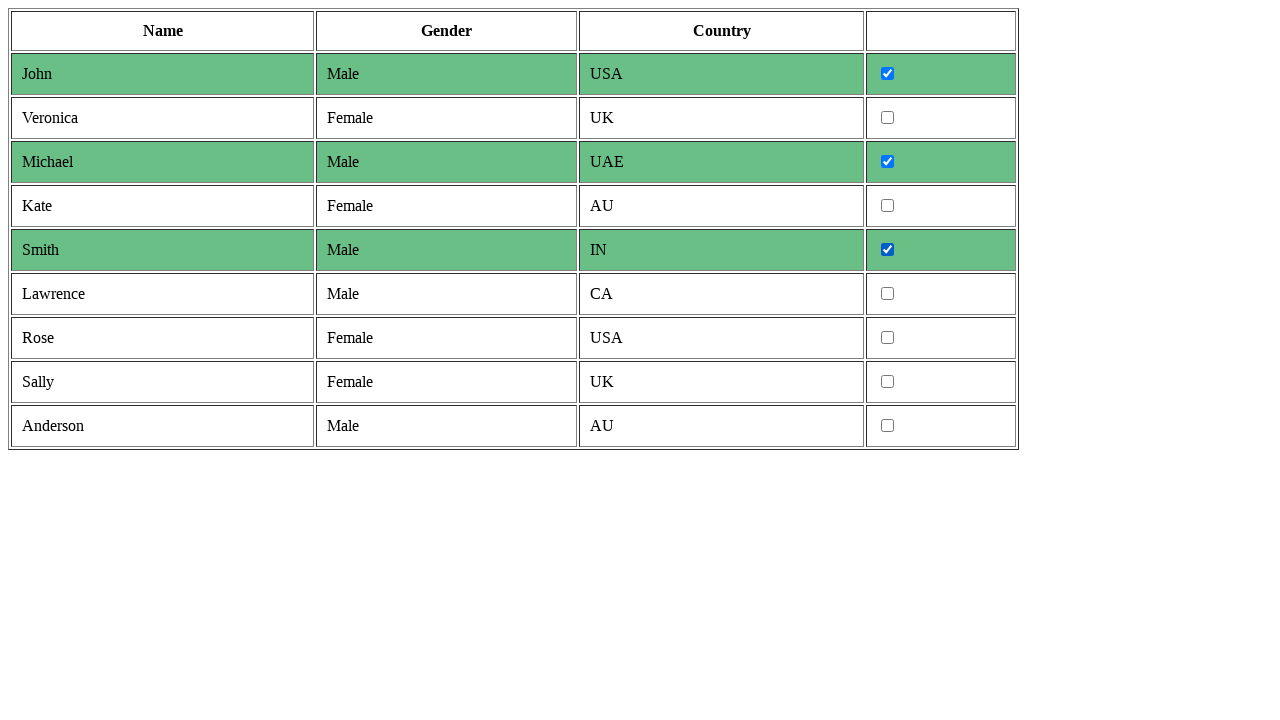

Located checkbox for male entry
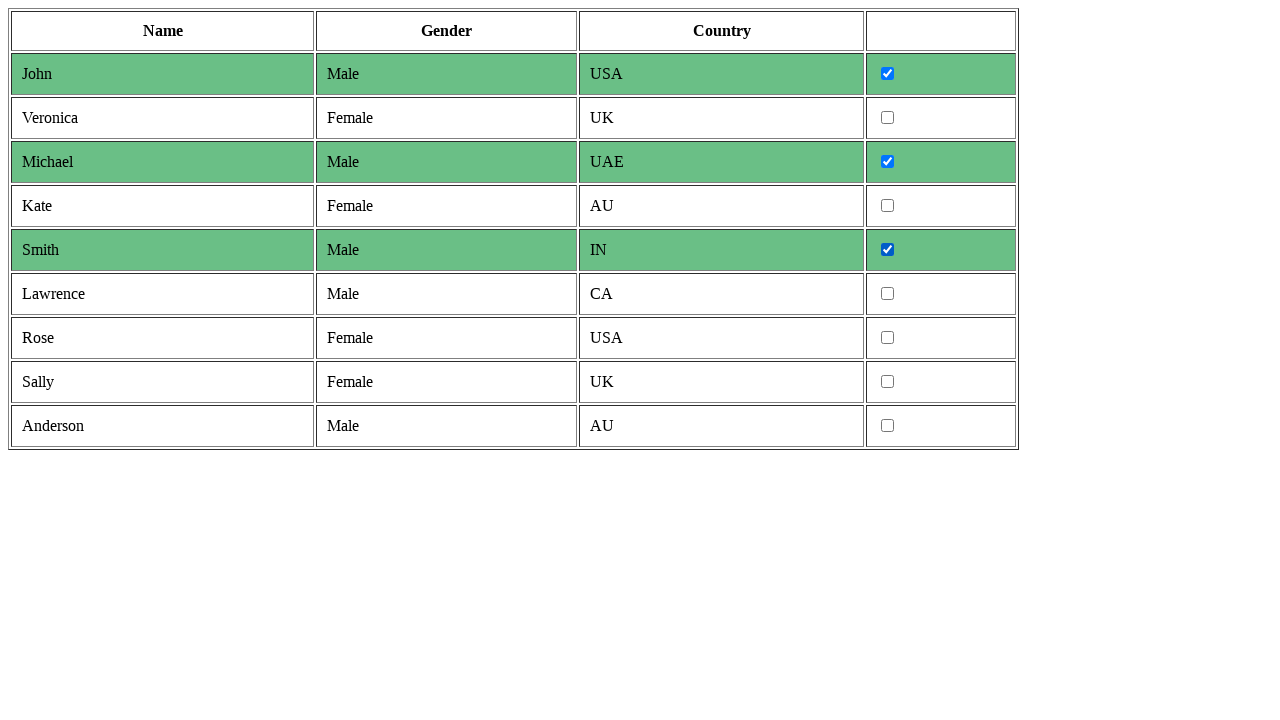

Clicked checkbox for male entry at (888, 294) on tr >> nth=6 >> td >> nth=3 >> input
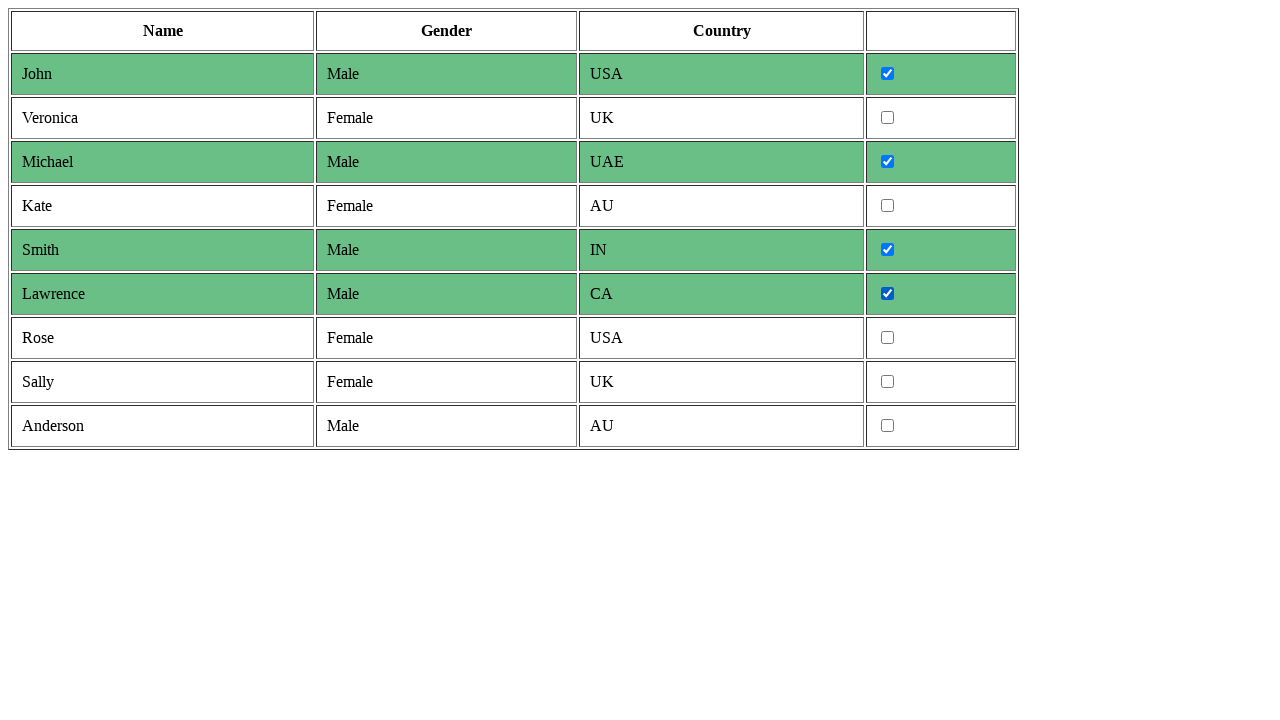

Retrieved cells from current table row
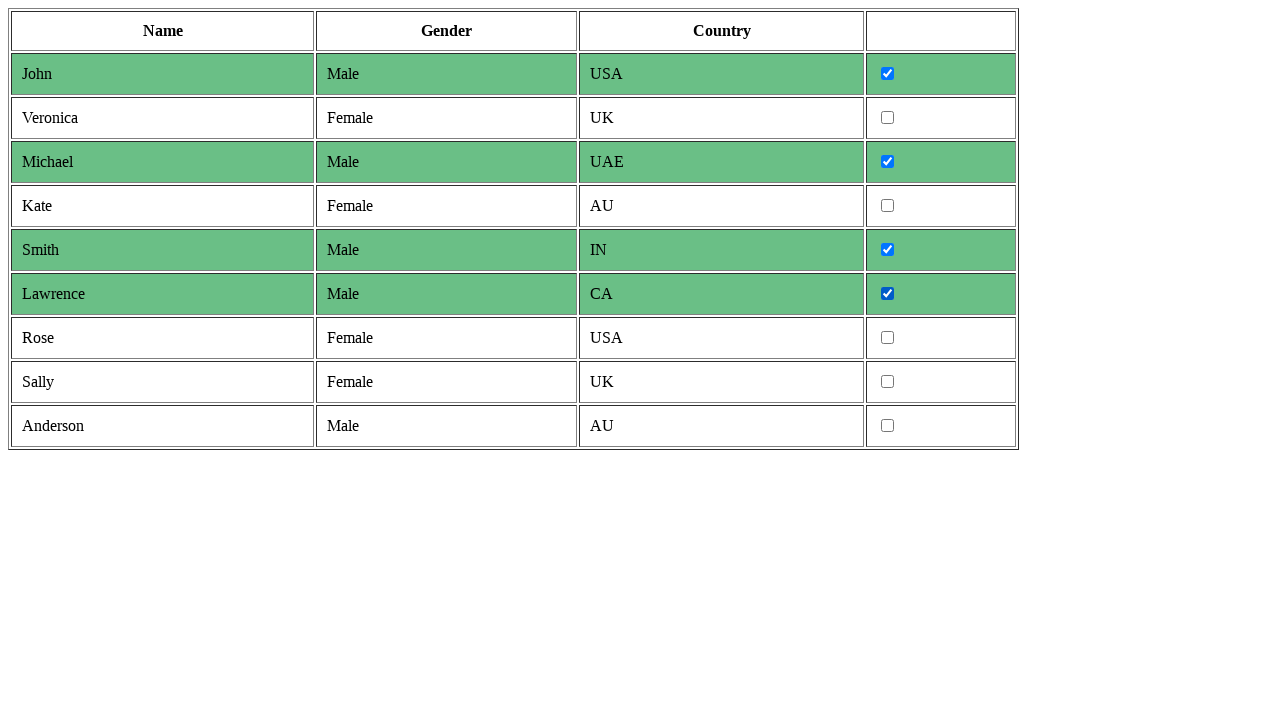

Retrieved cells from current table row
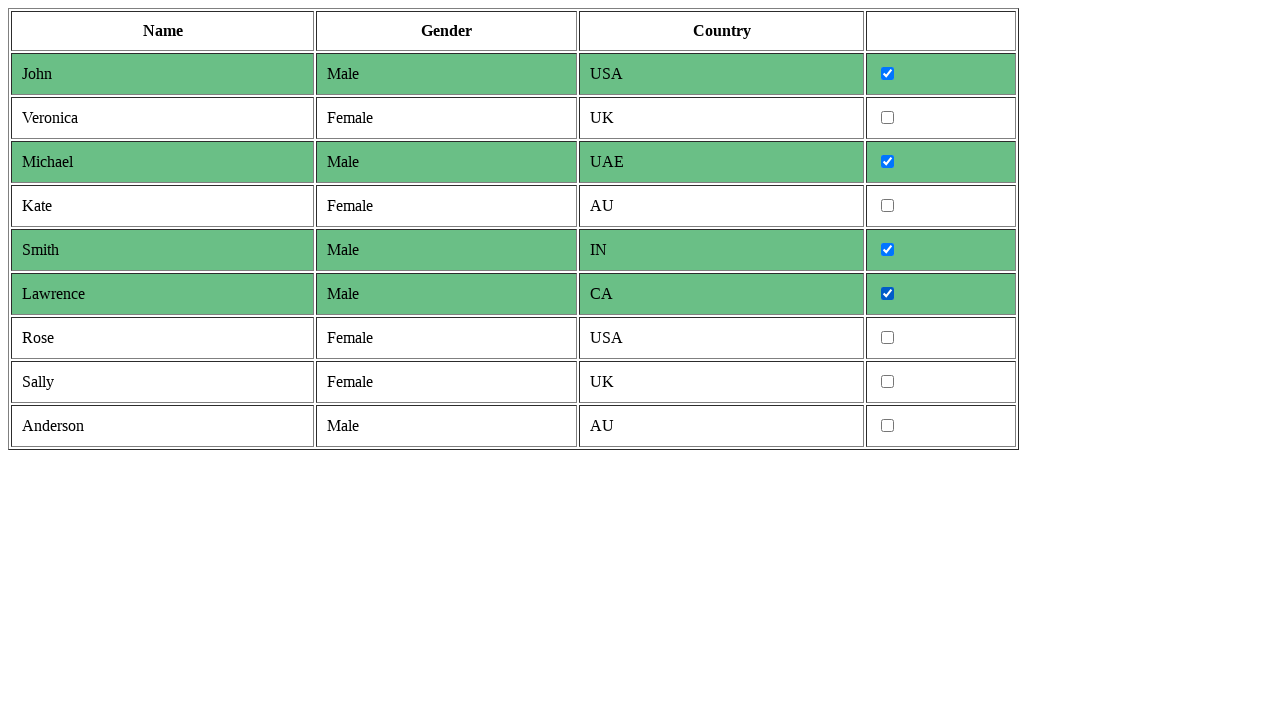

Retrieved cells from current table row
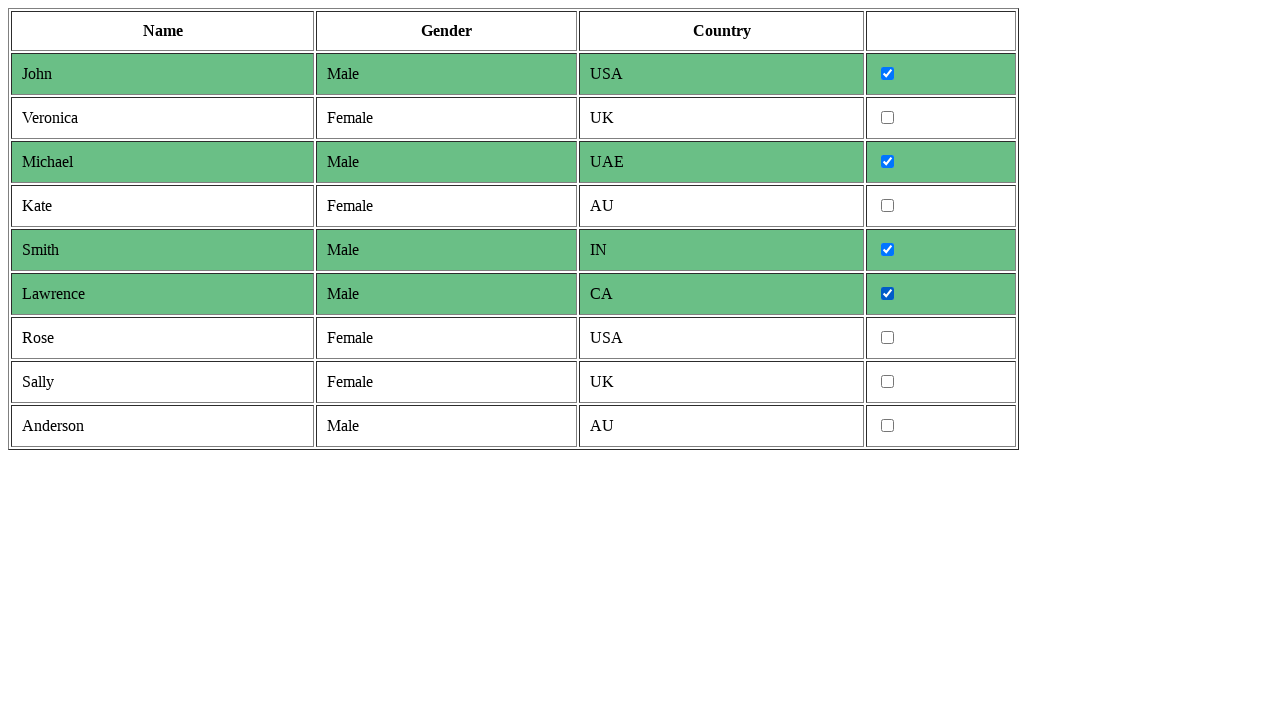

Found row with gender 'male', extracting checkbox
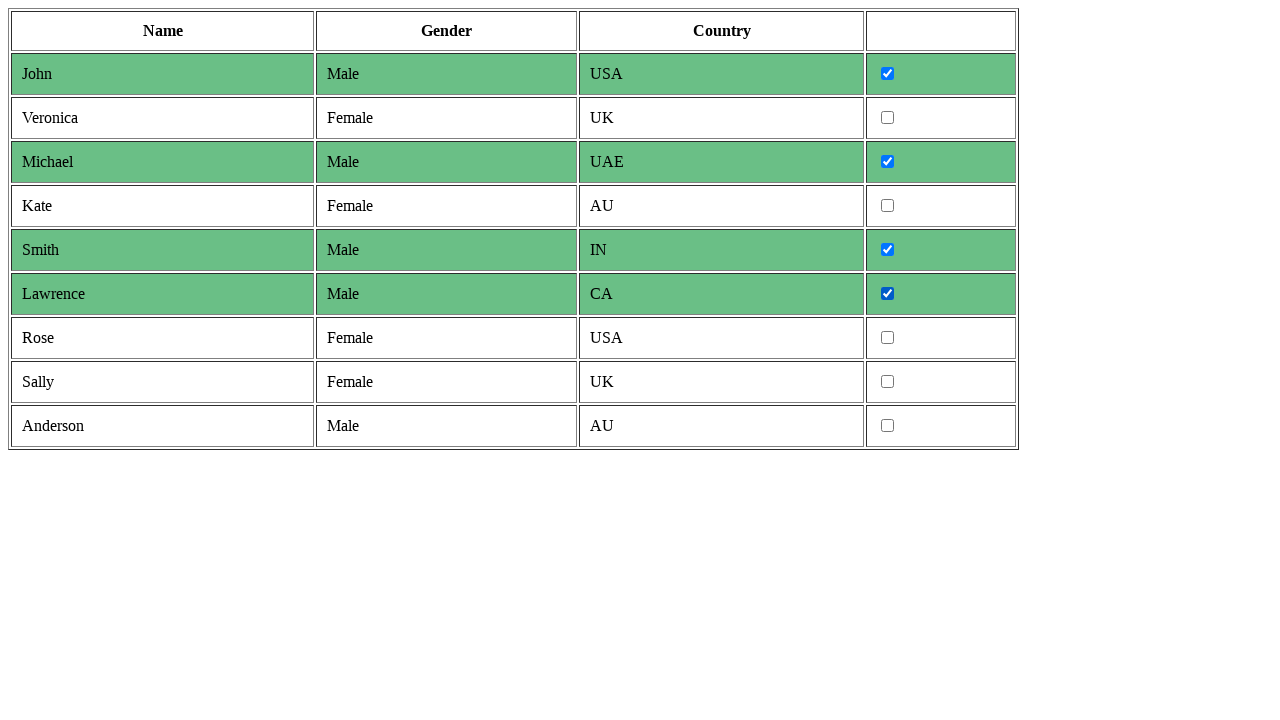

Located checkbox for male entry
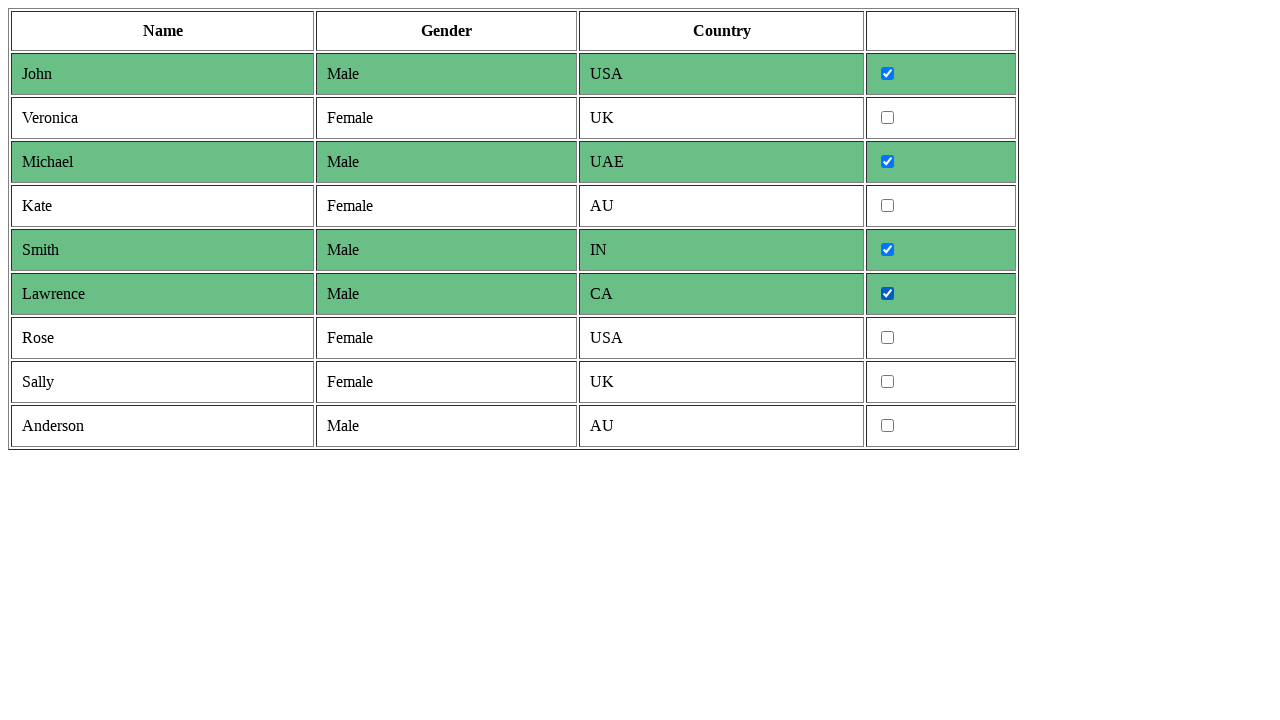

Clicked checkbox for male entry at (888, 426) on tr >> nth=9 >> td >> nth=3 >> input
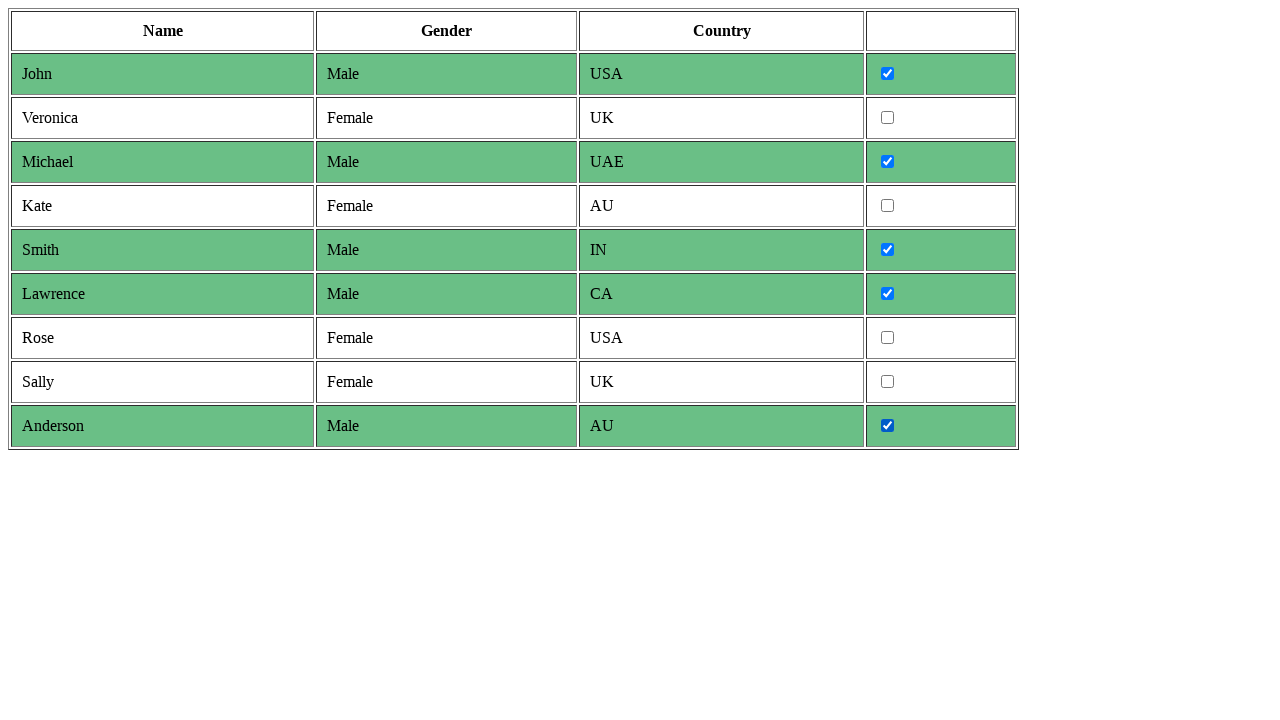

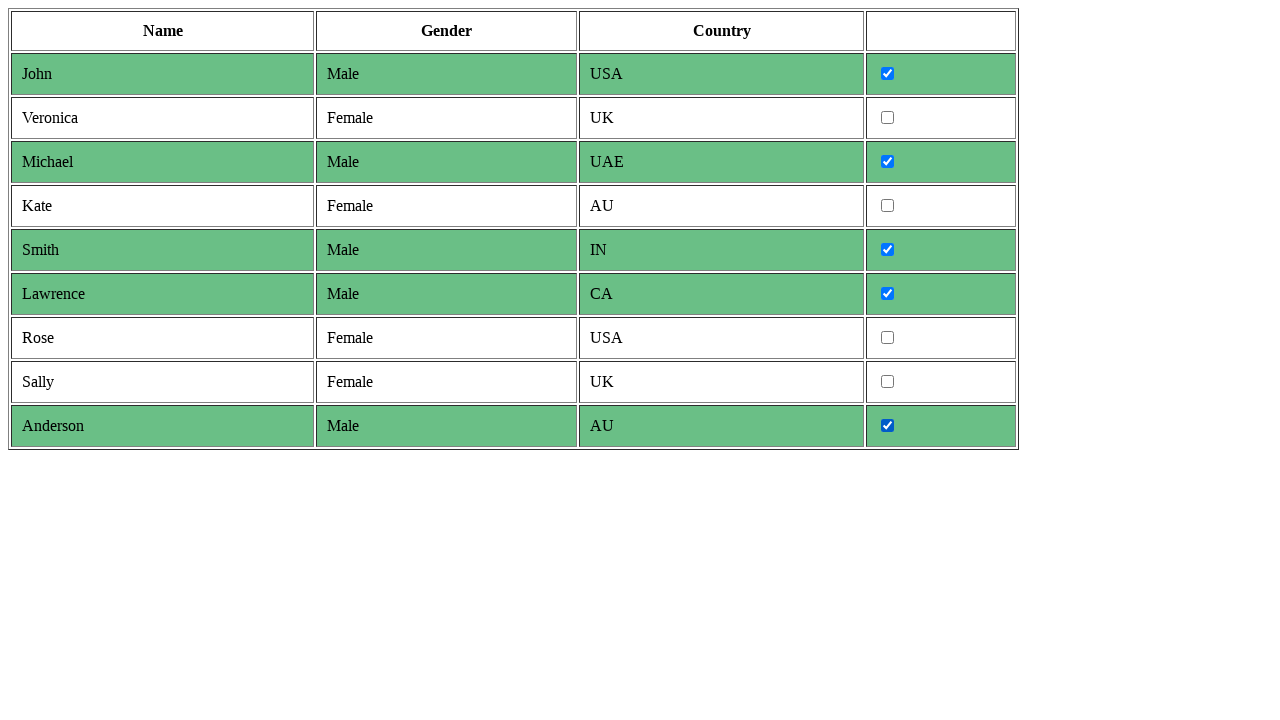